Tests browser window management functionality by changing window states (minimize, maximize, fullscreen) and setting custom window position and size

Starting URL: https://www.coolstoves.com/

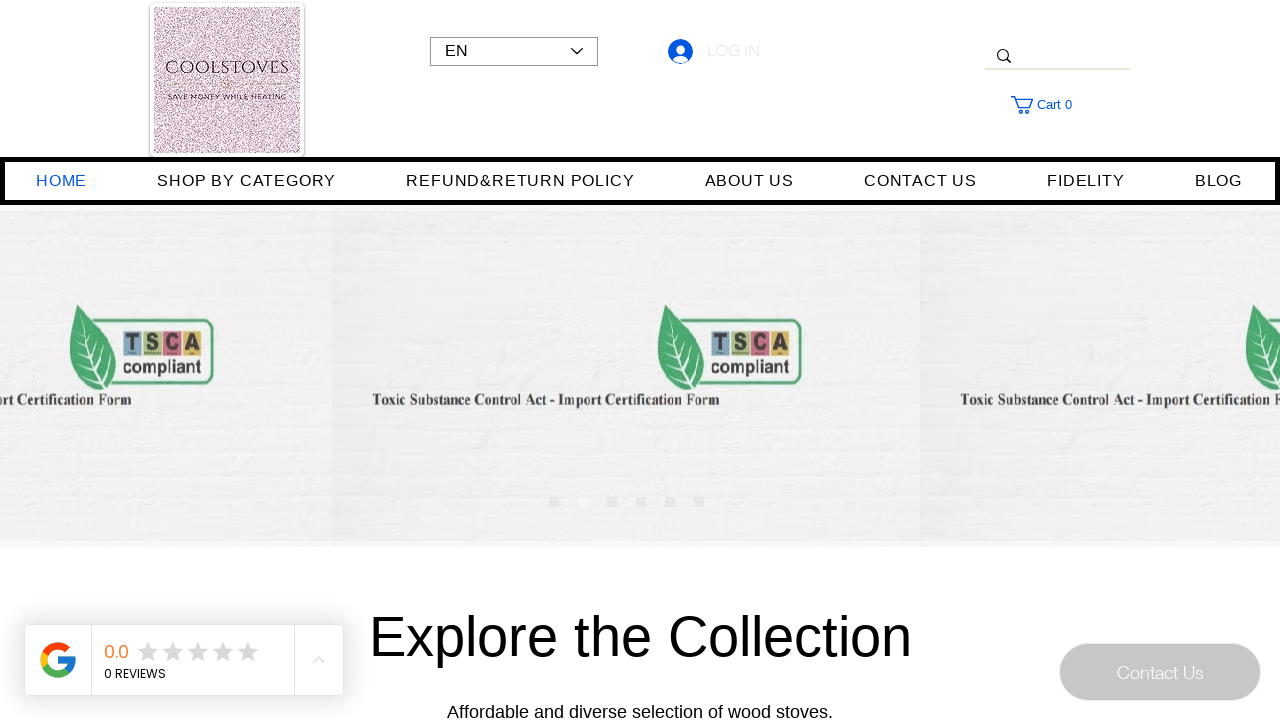

Retrieved initial window position
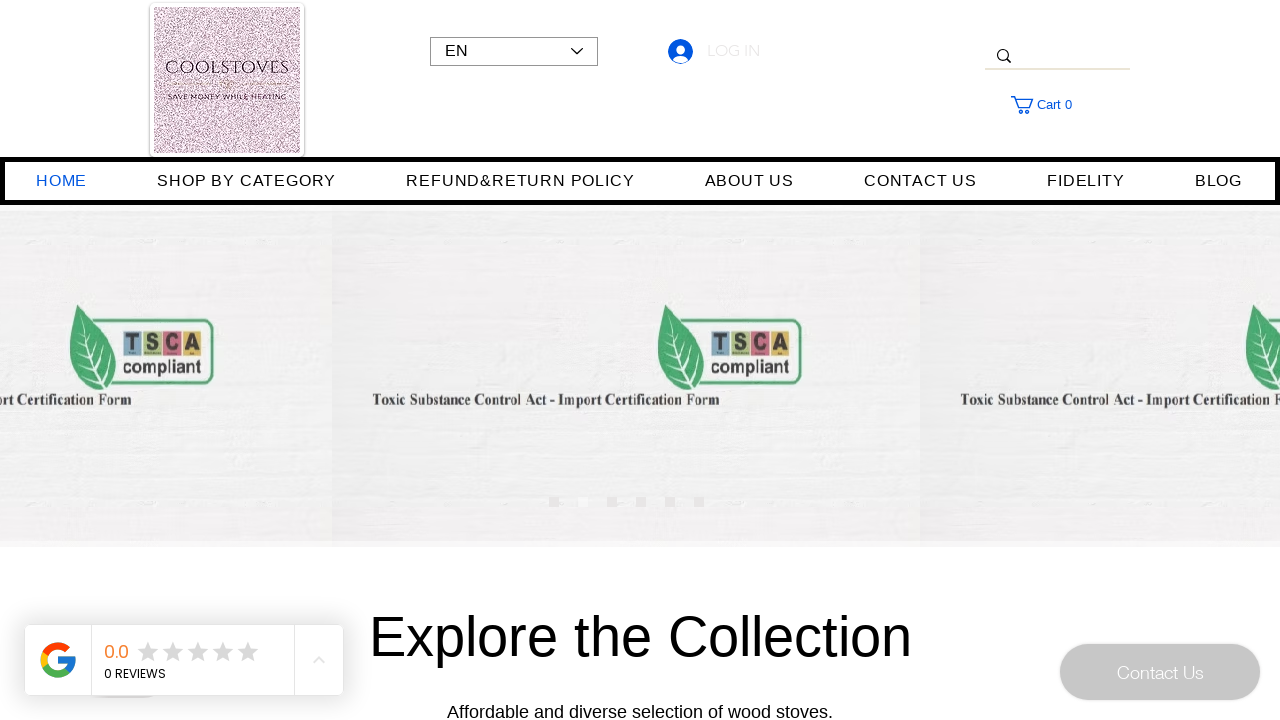

Retrieved initial window size
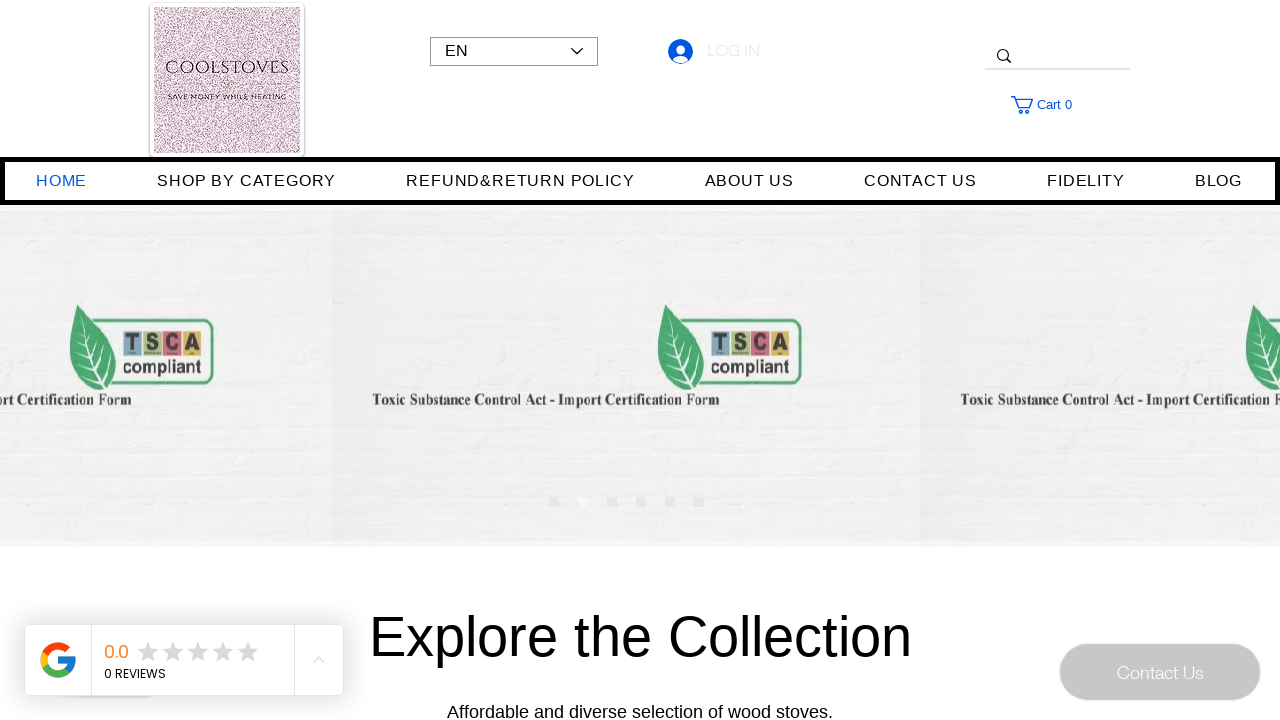

Waited 2 seconds before window state changes
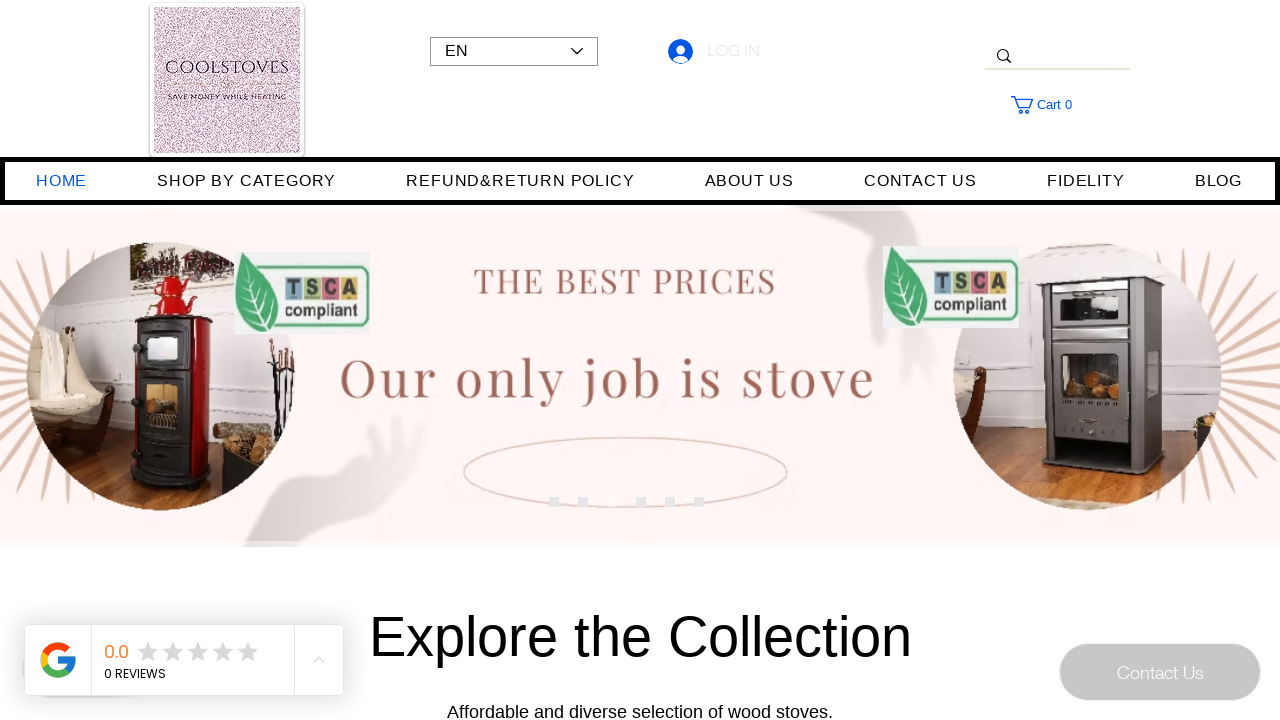

Set viewport to maximized size (1920x1080)
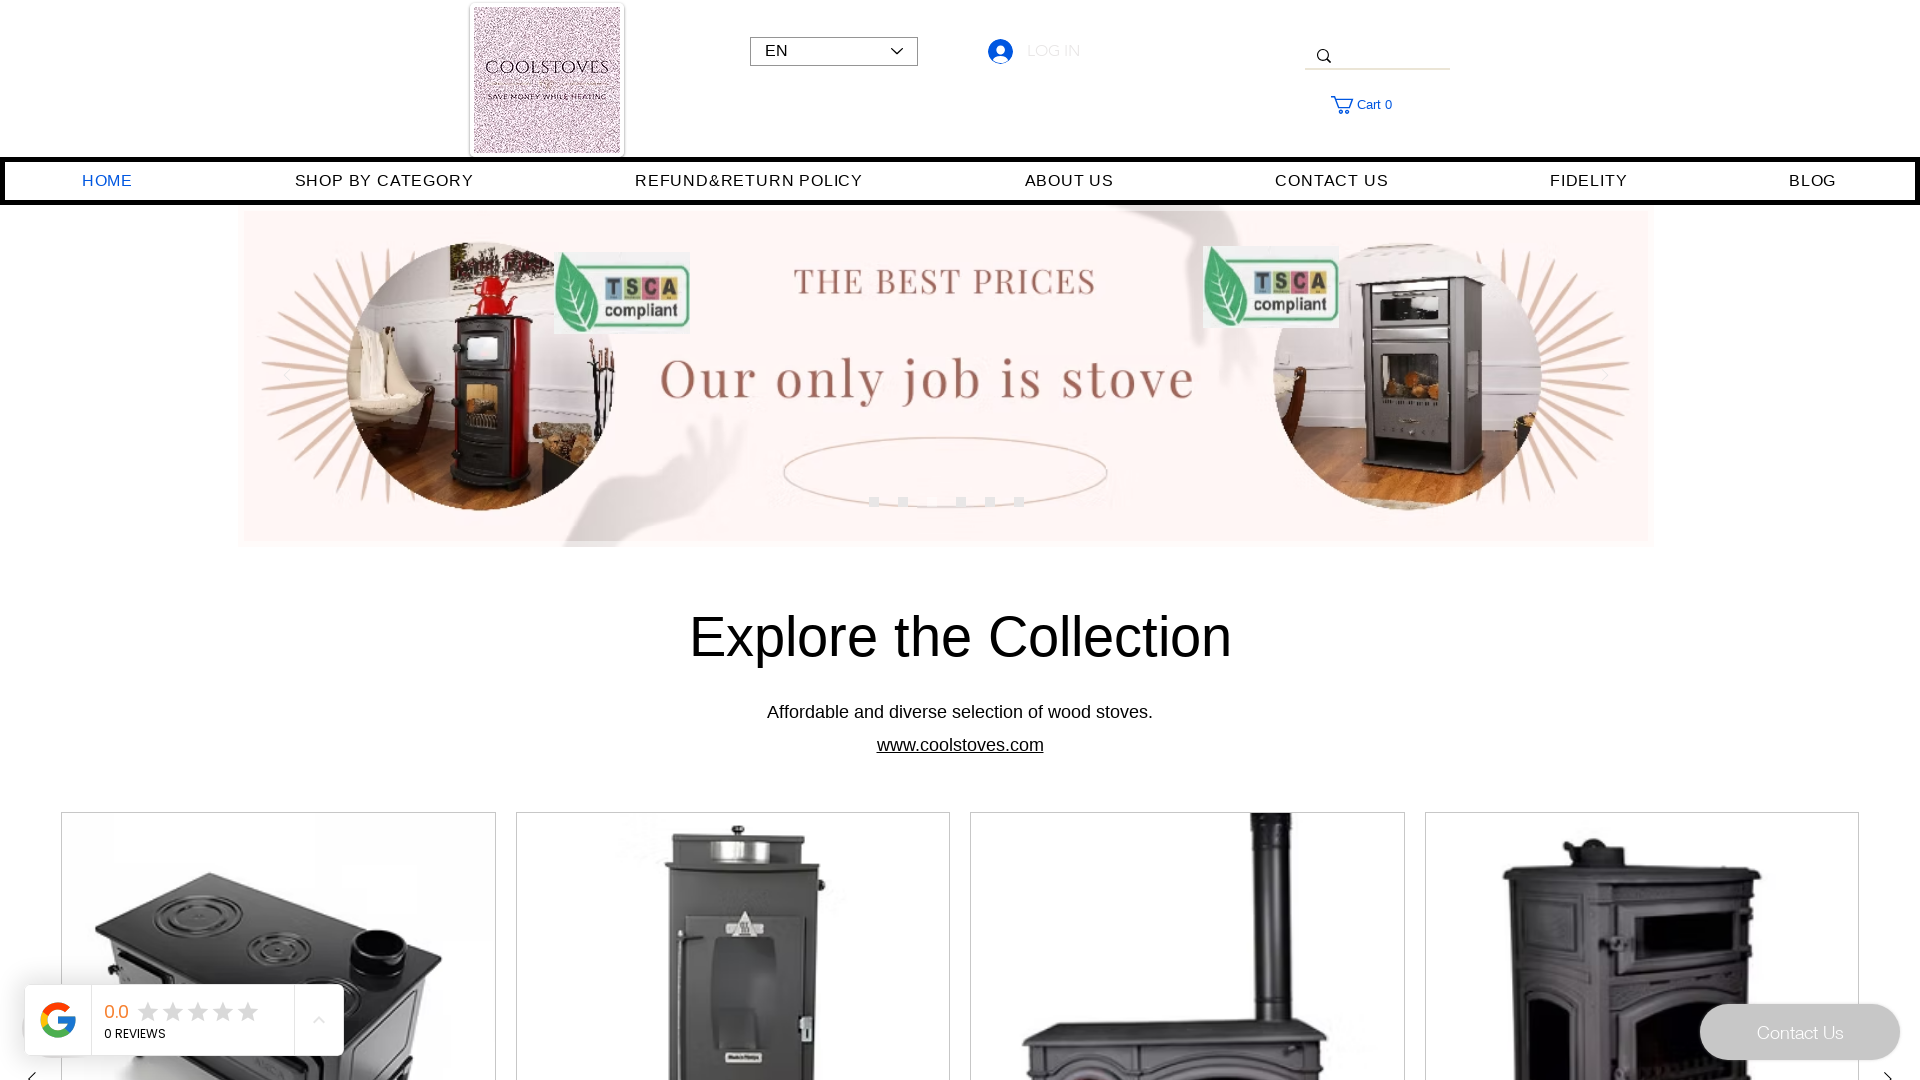

Retrieved maximized window position
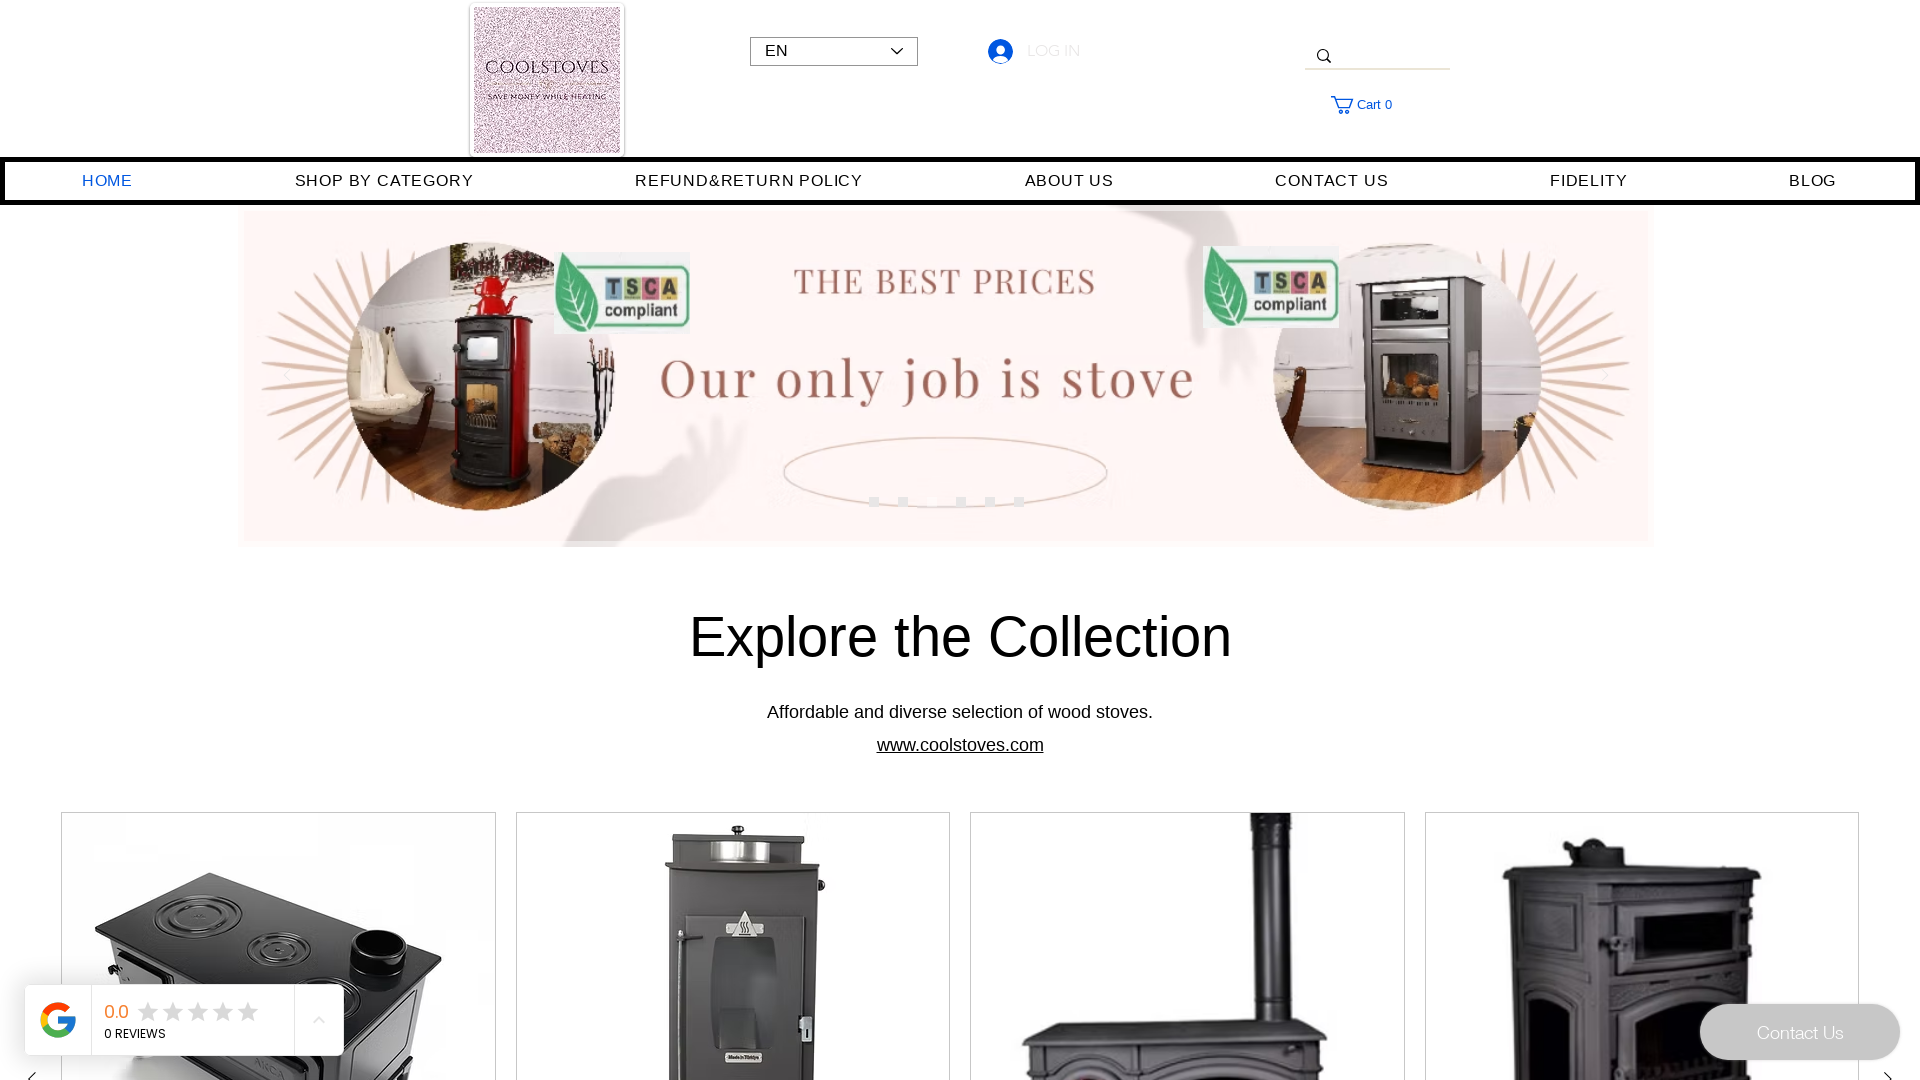

Retrieved maximized window size
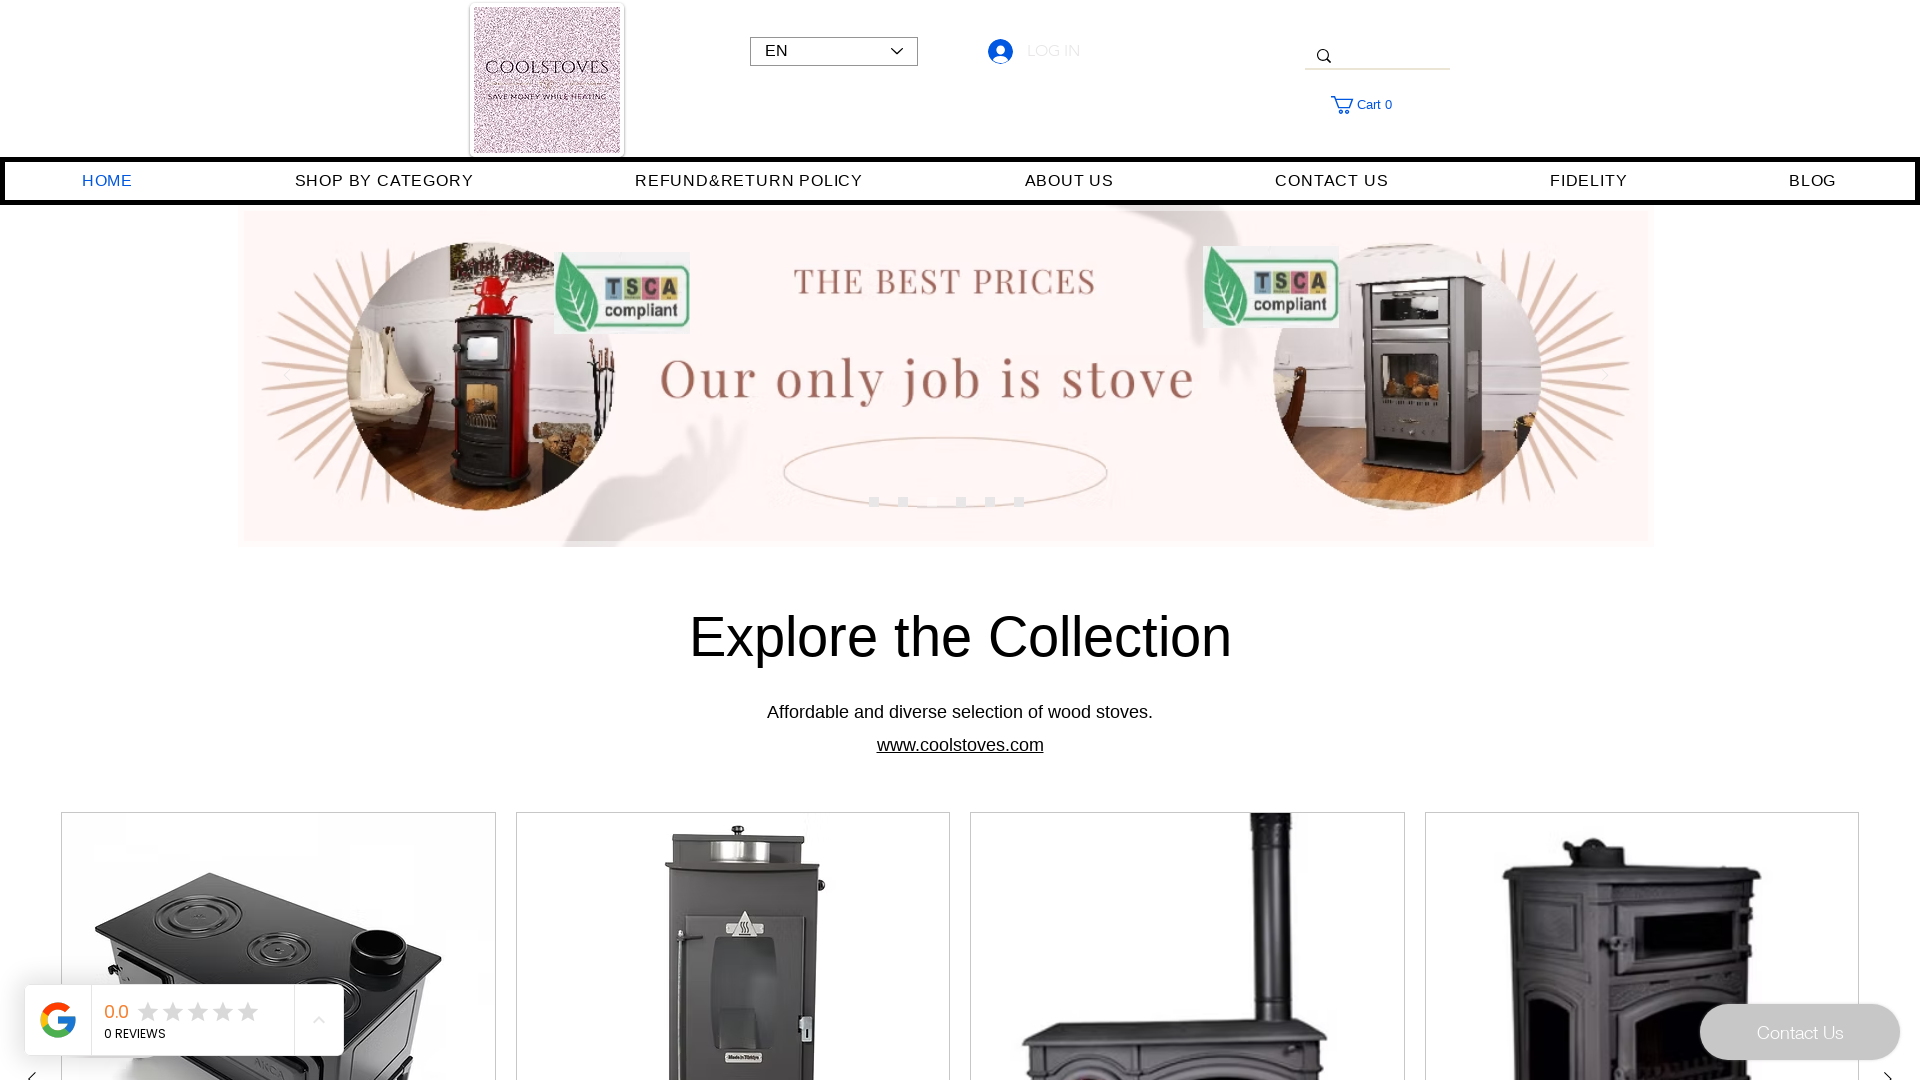

Waited 2 seconds in maximized state
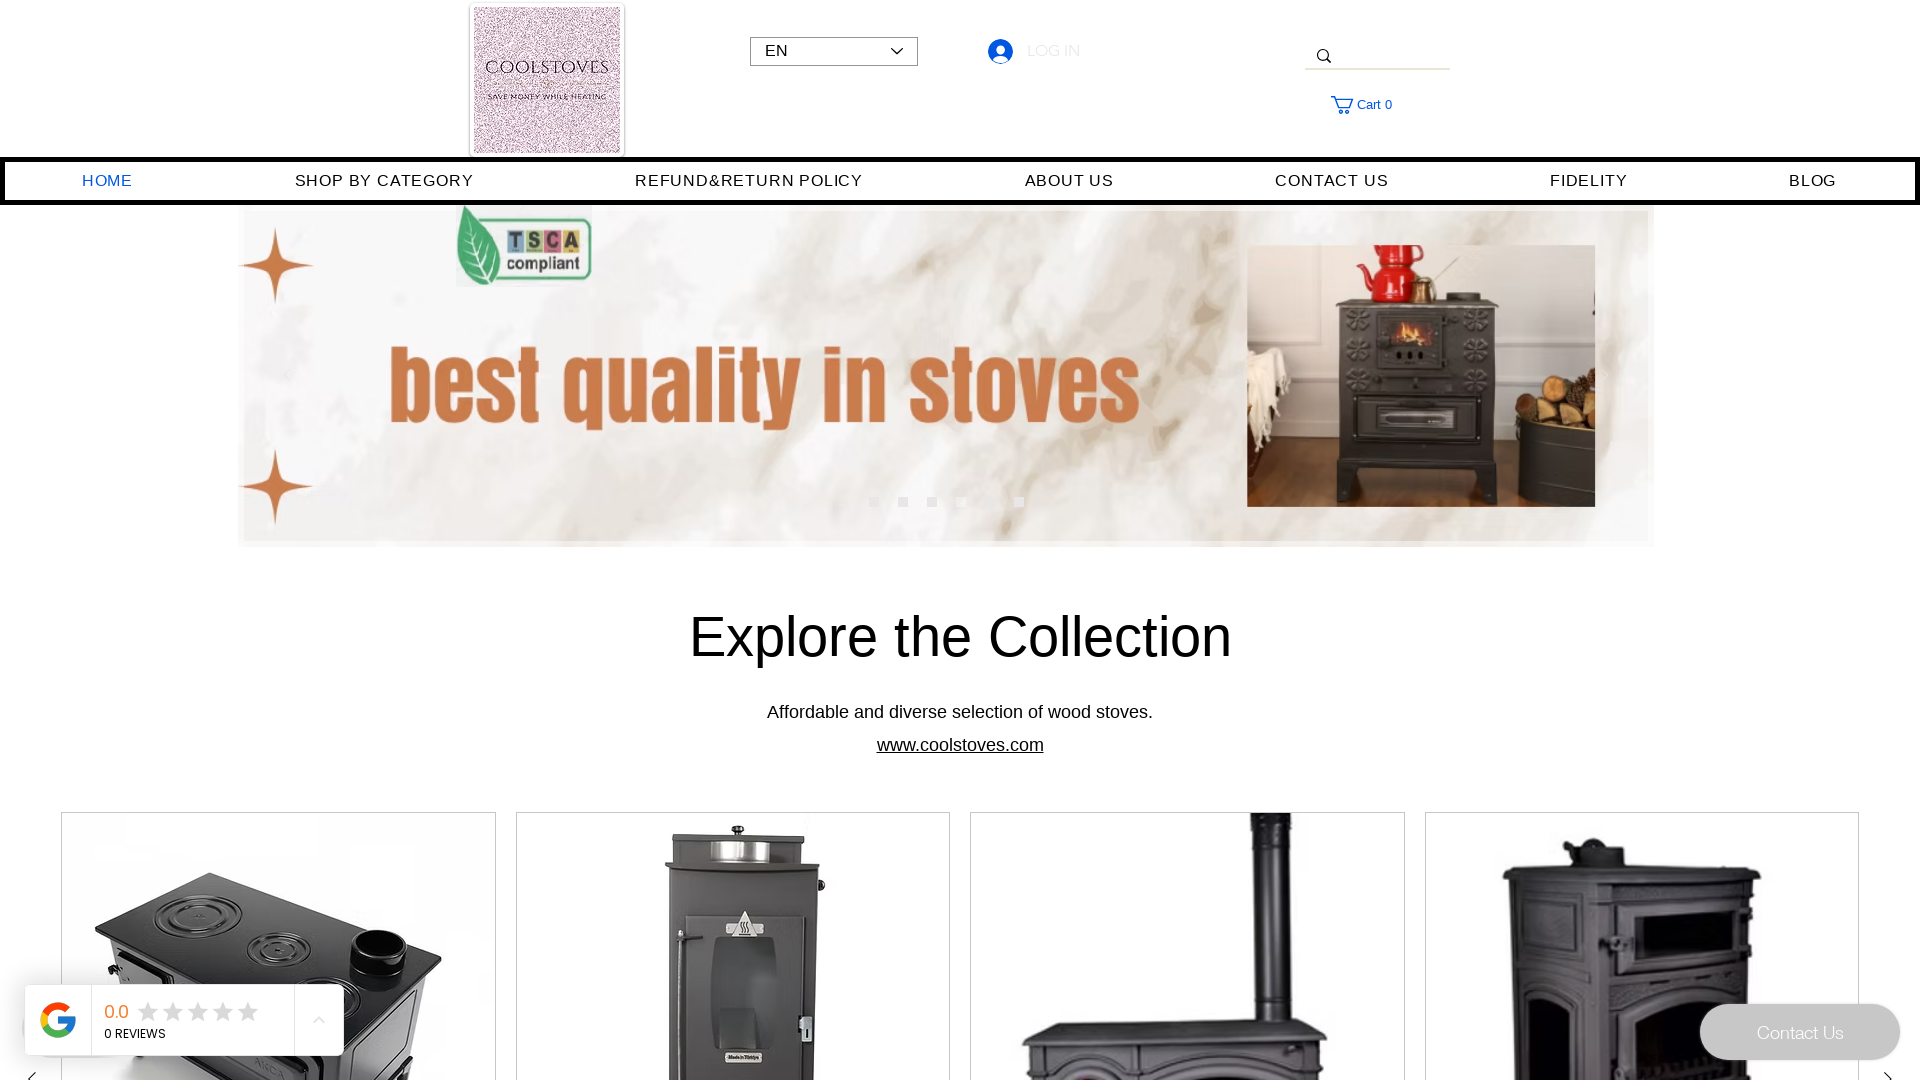

Requested fullscreen mode
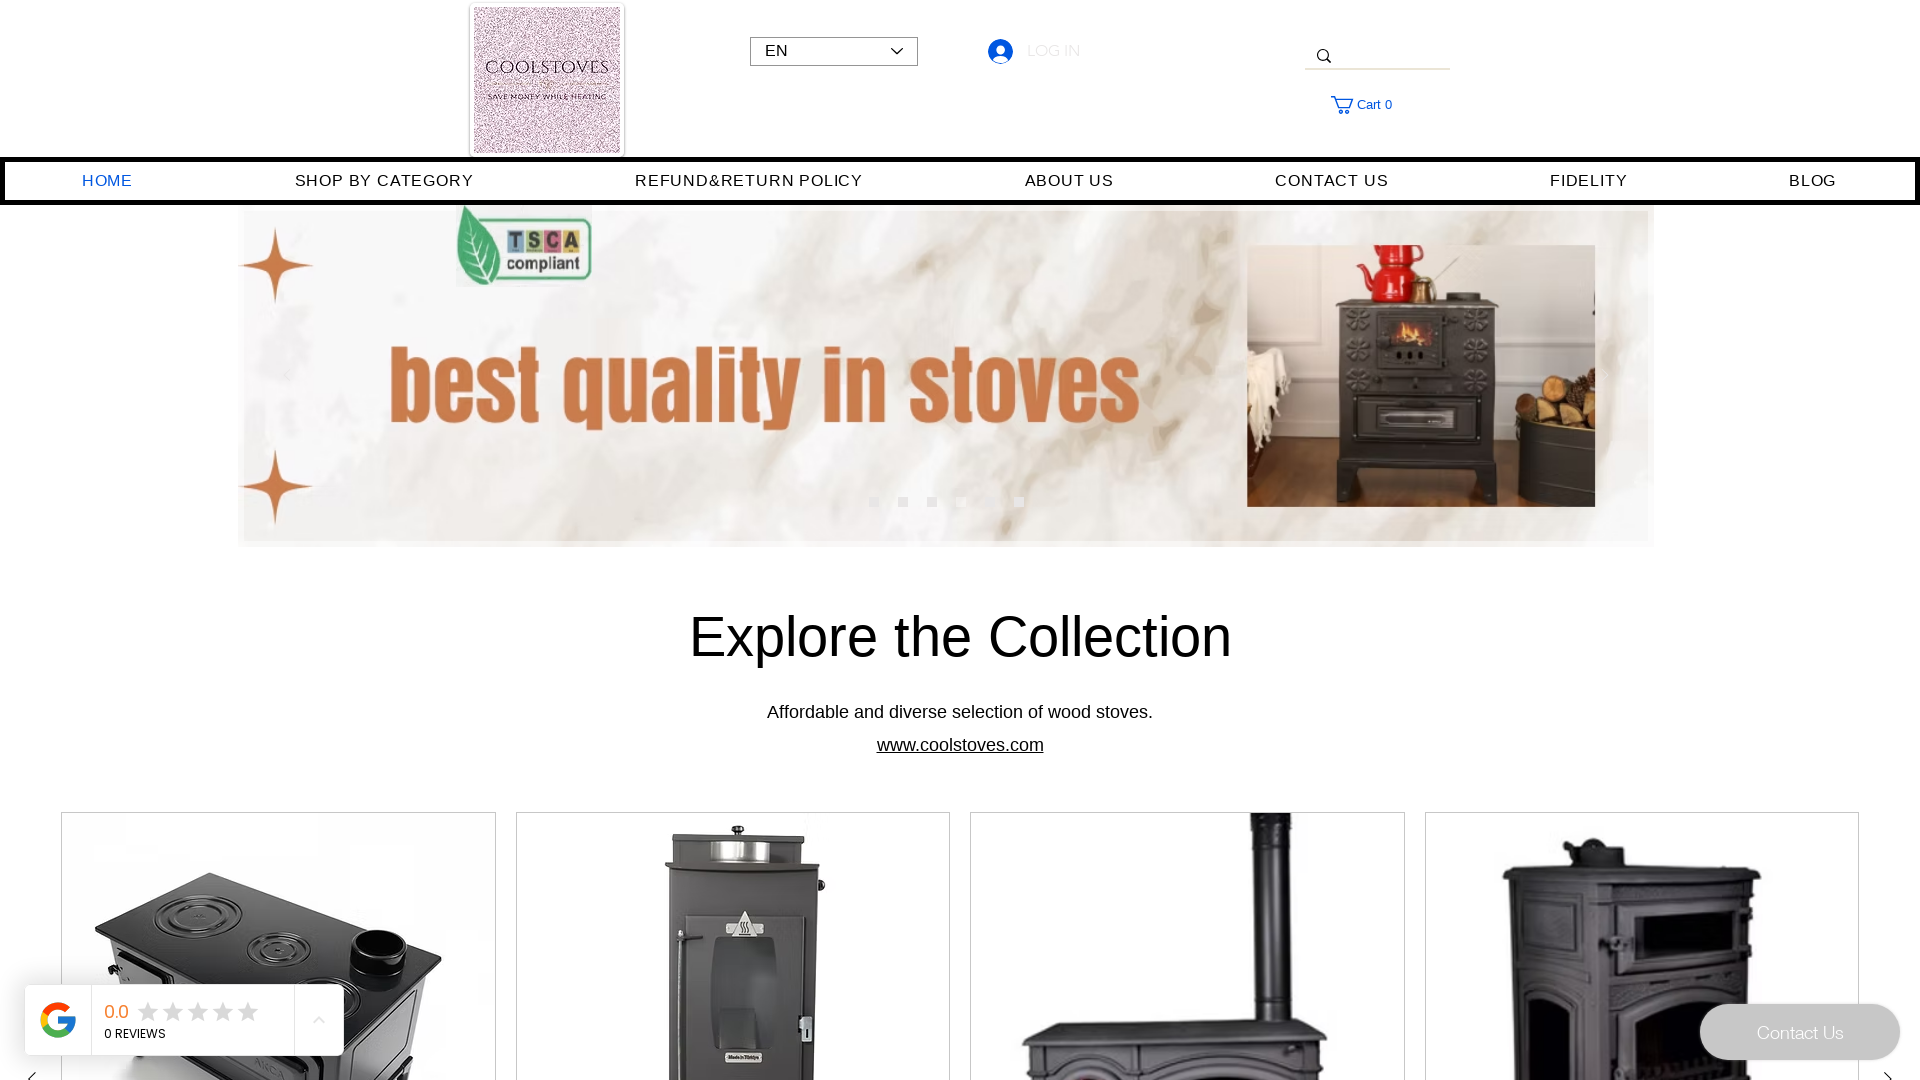

Retrieved fullscreen window position
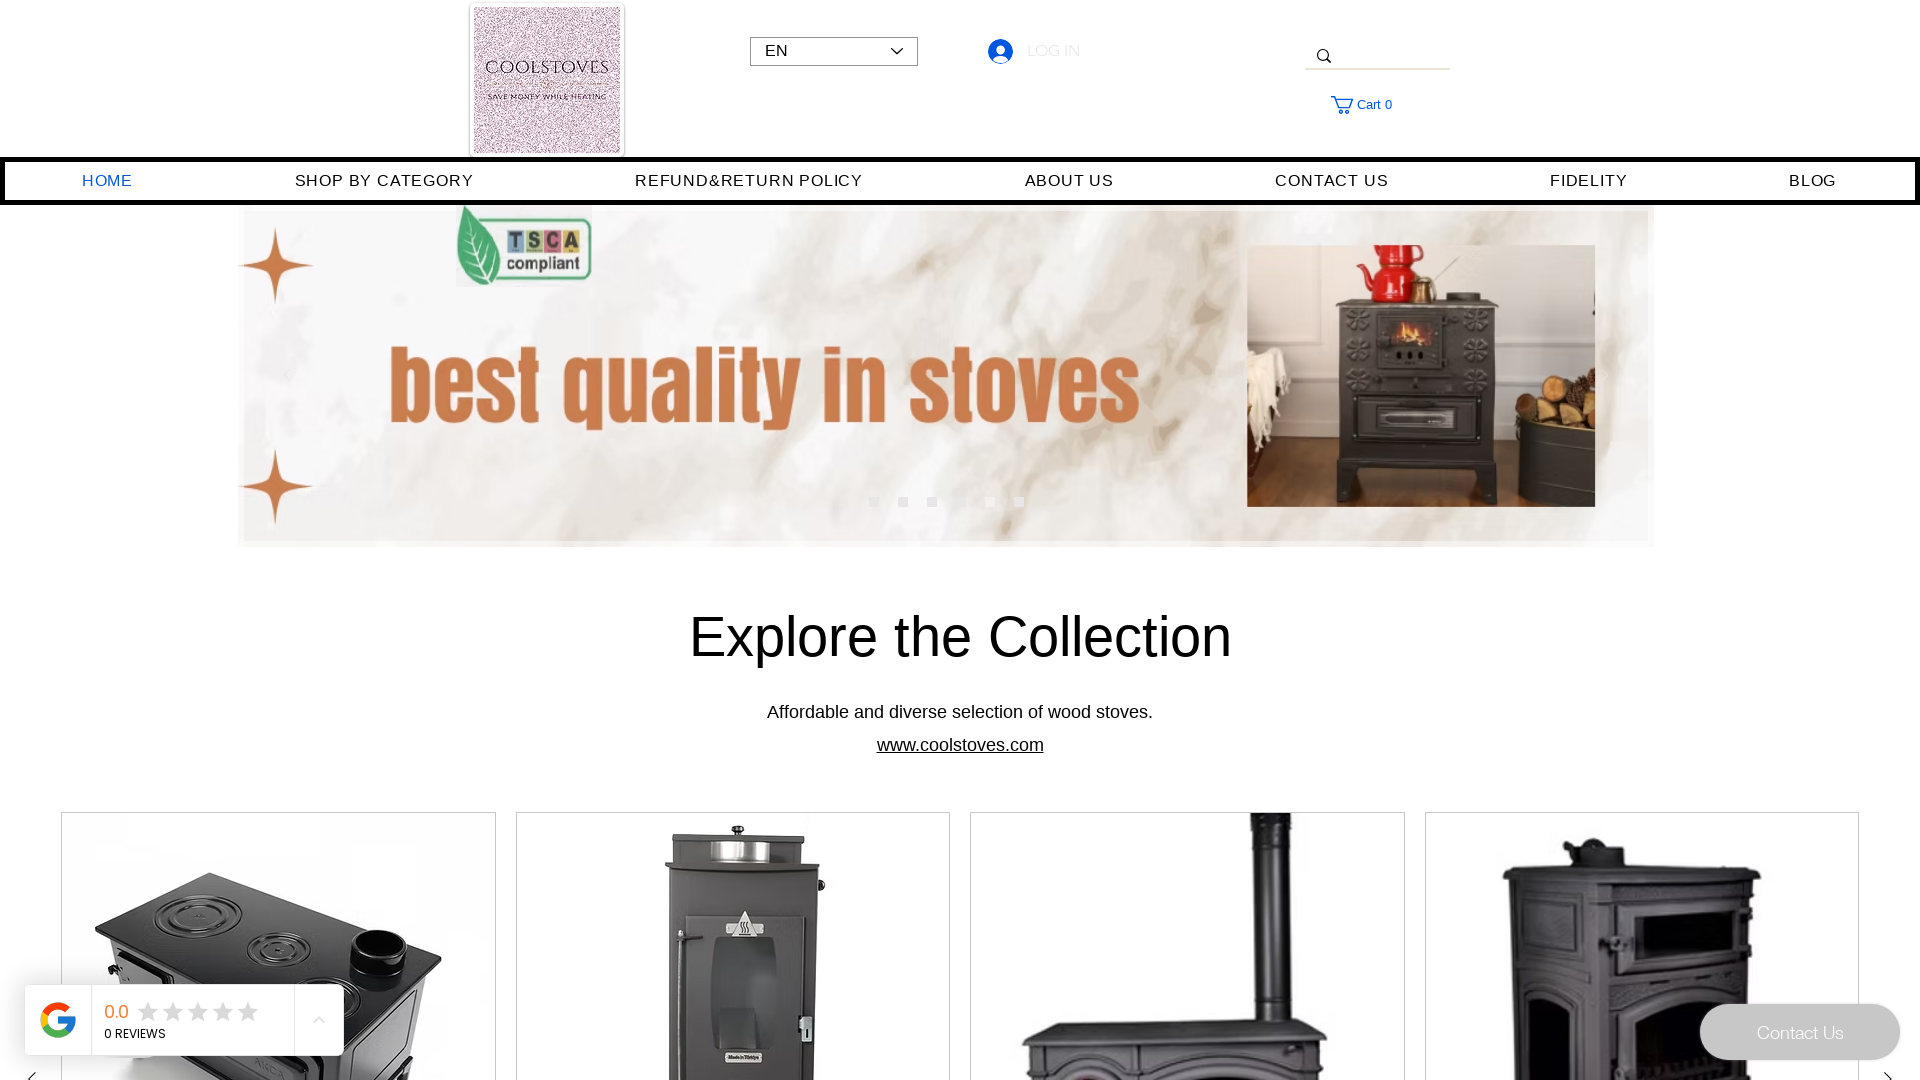

Retrieved fullscreen window size
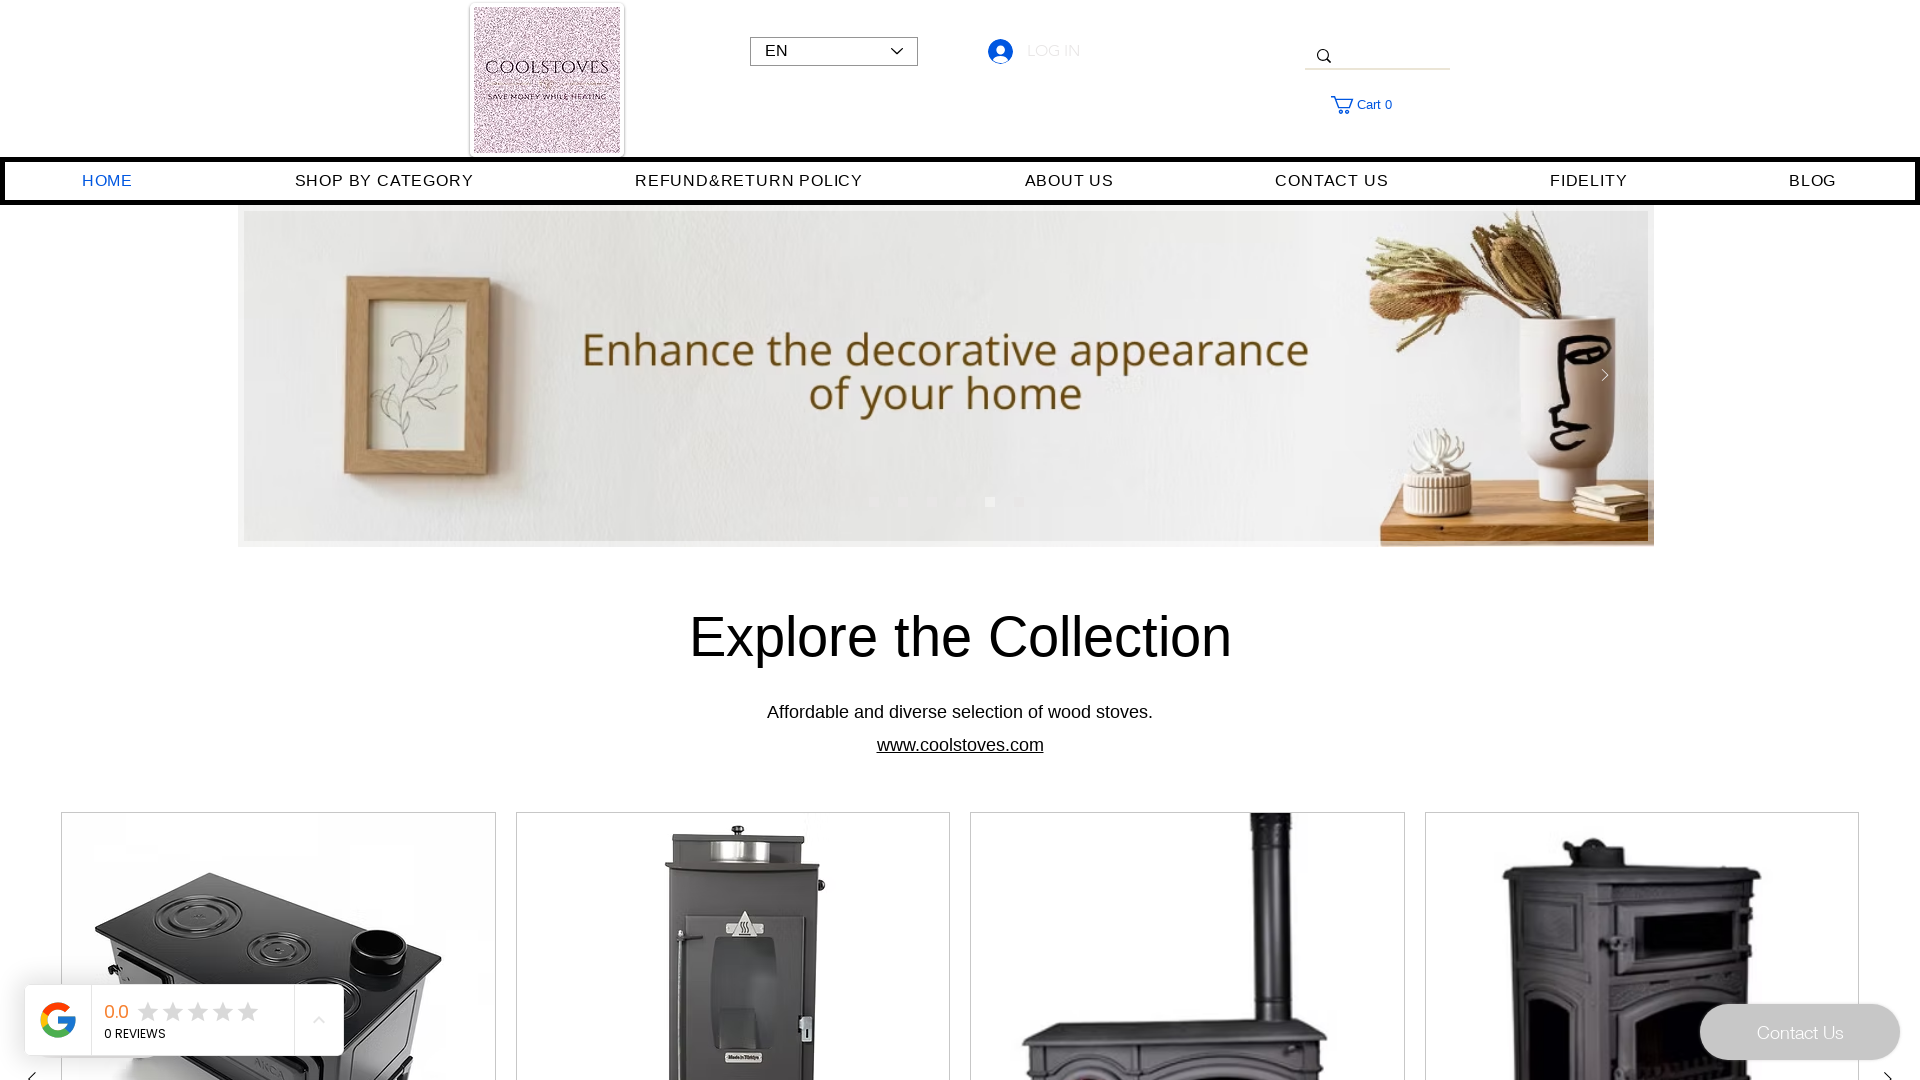

Waited 2 seconds in fullscreen mode
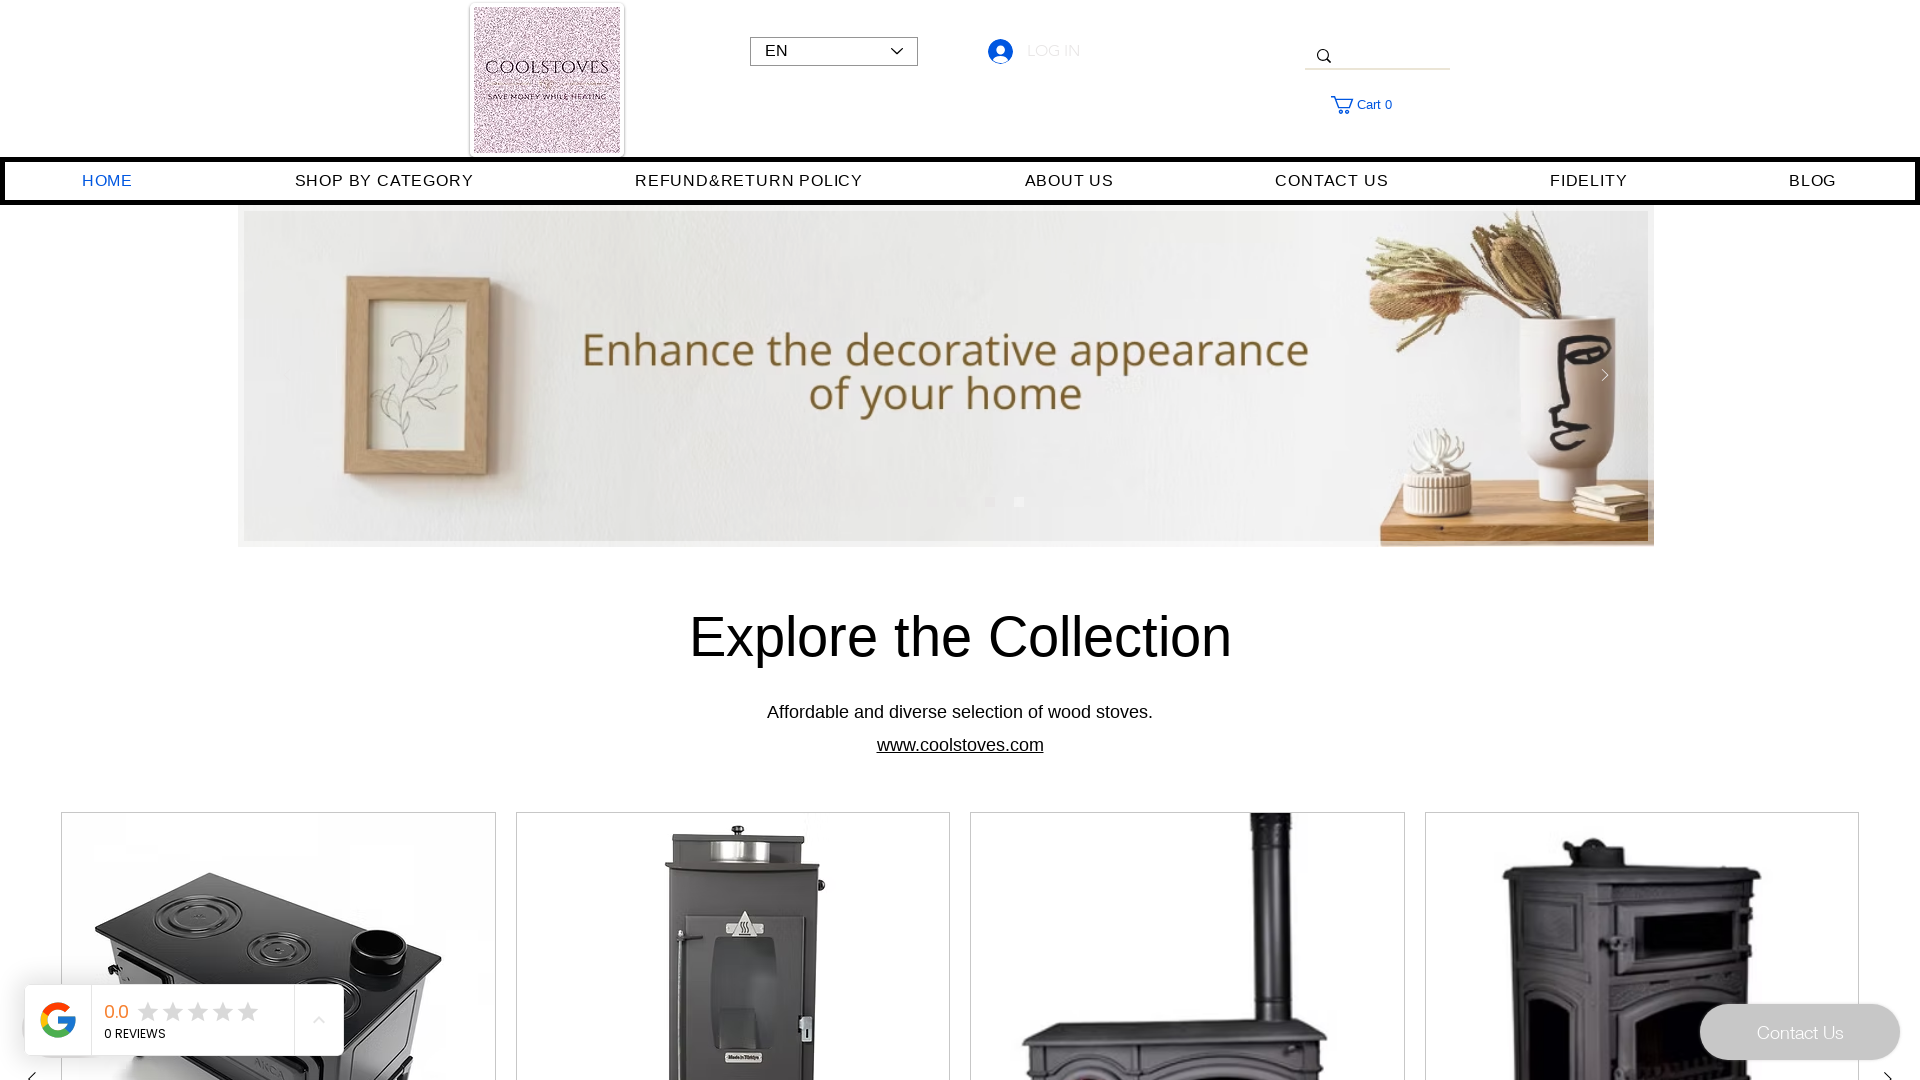

Exited fullscreen mode
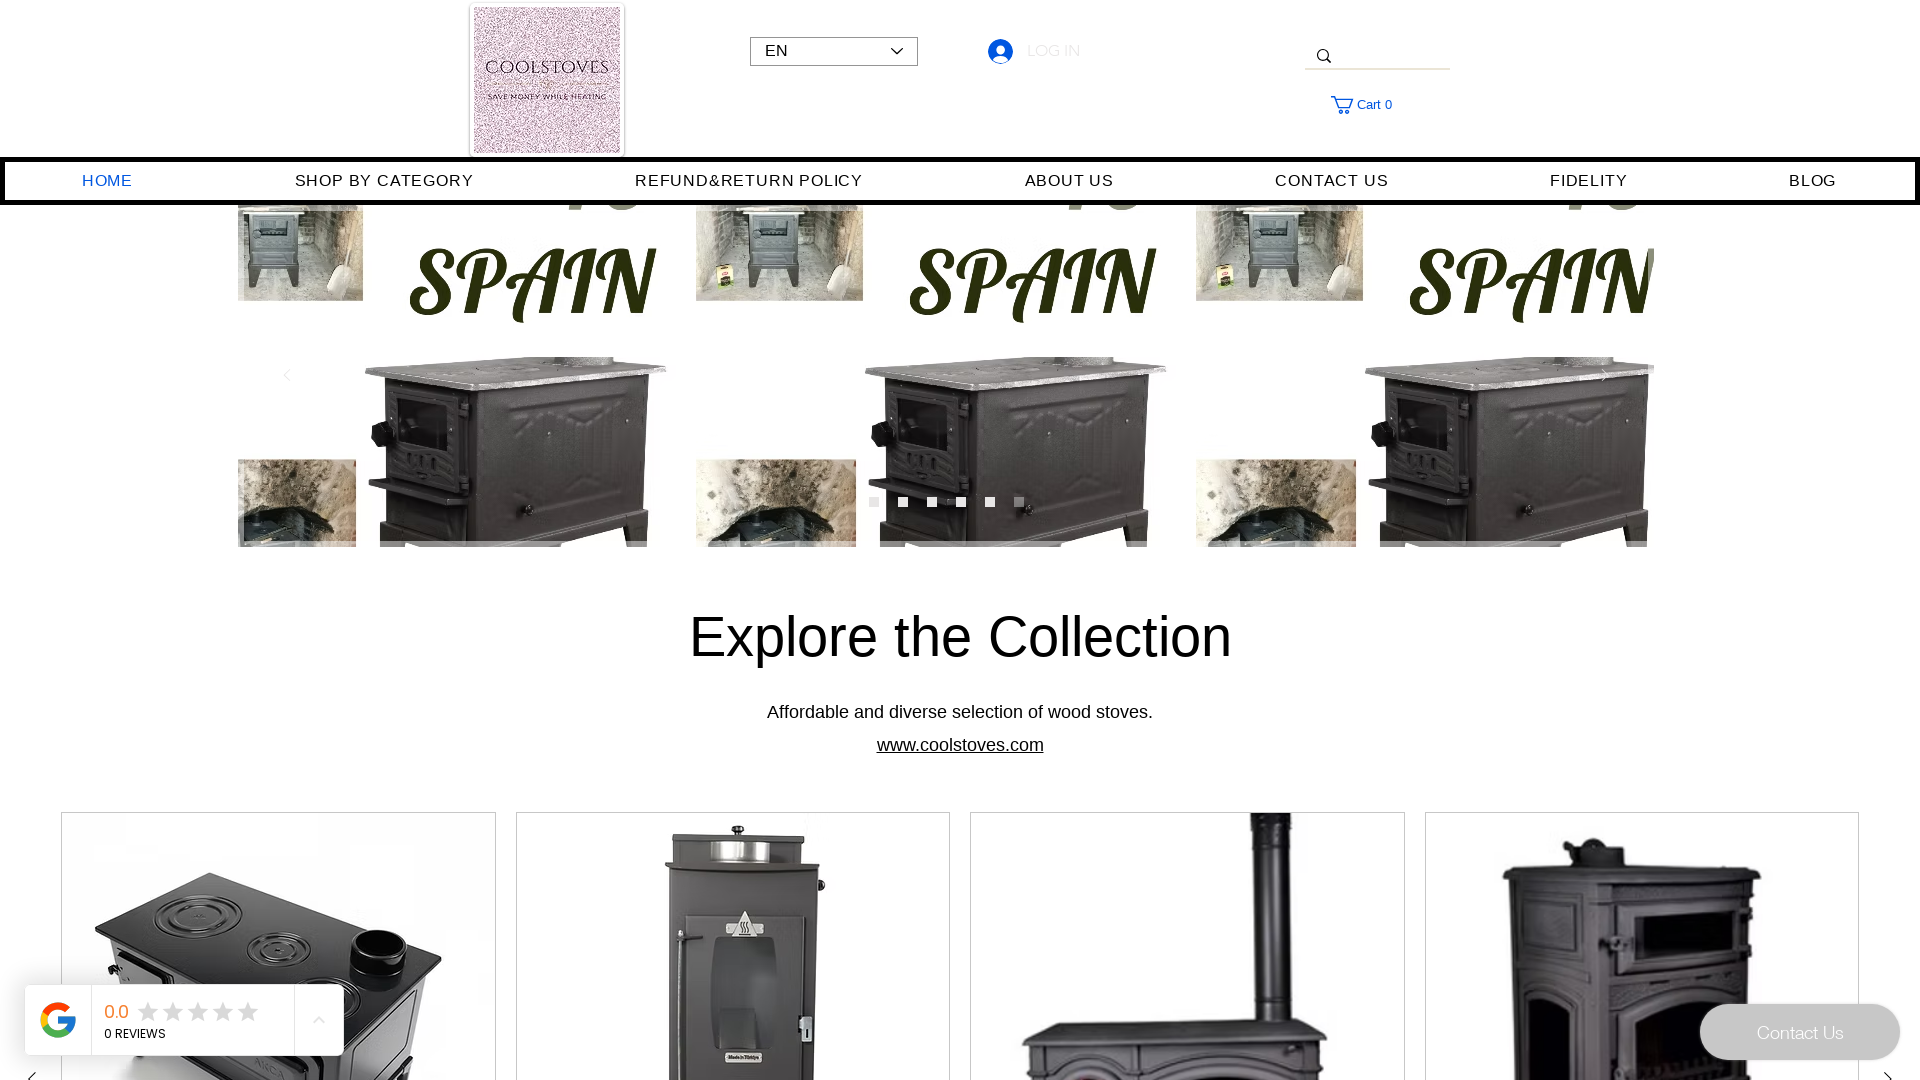

Moved window to custom position (150, 150)
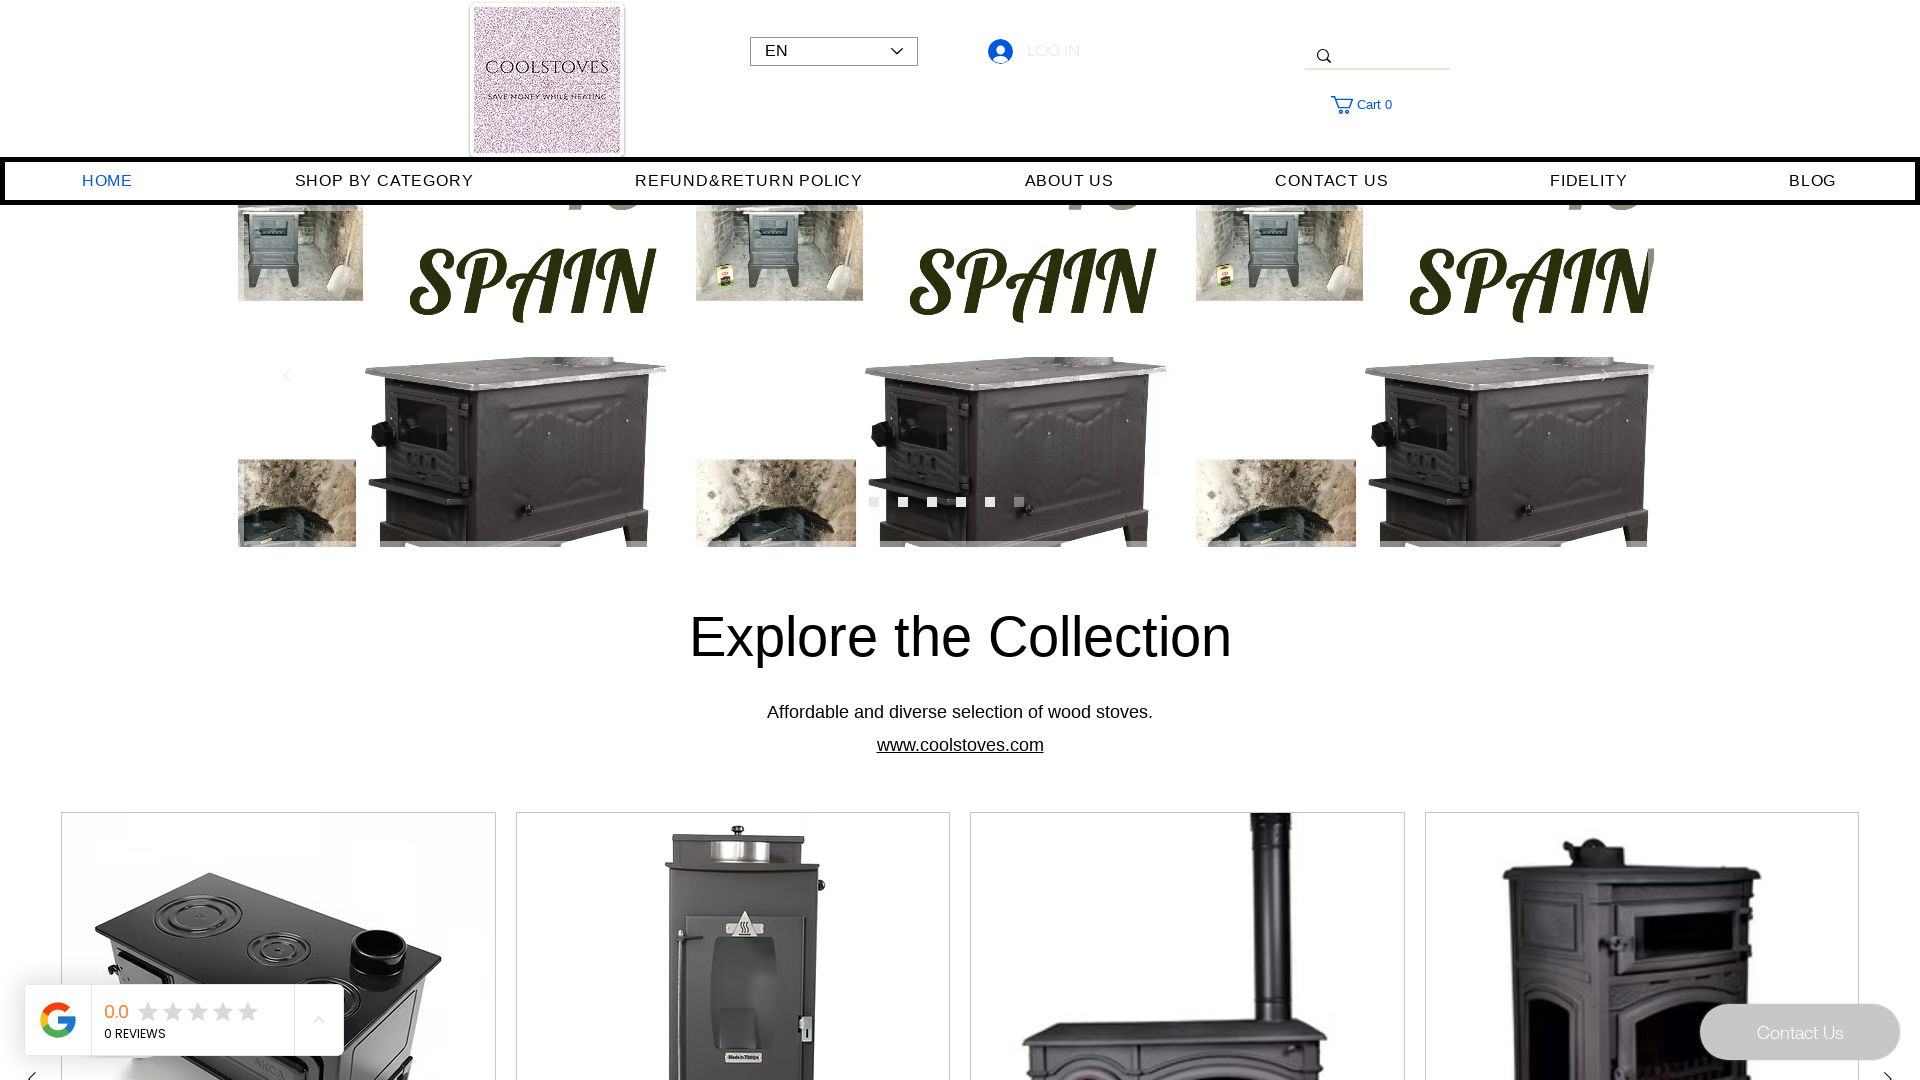

Set viewport to custom size (1000x500)
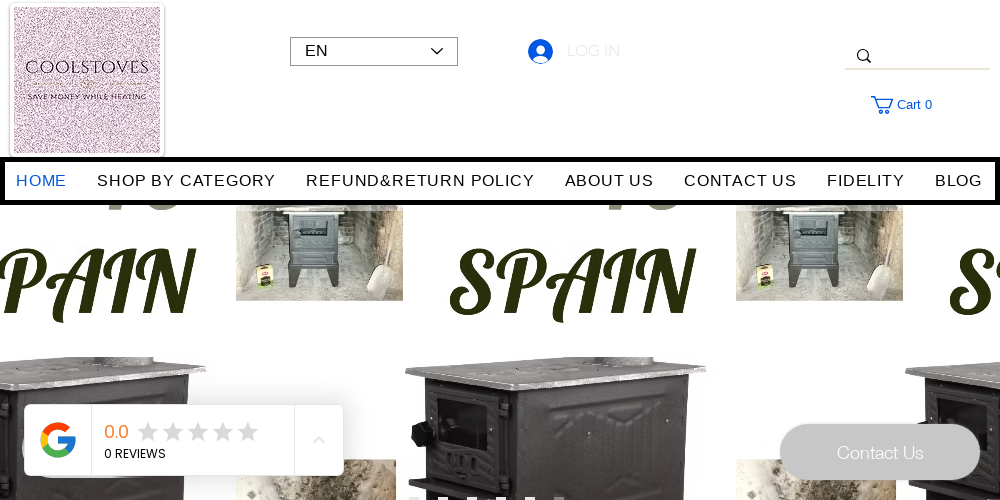

Retrieved custom window position
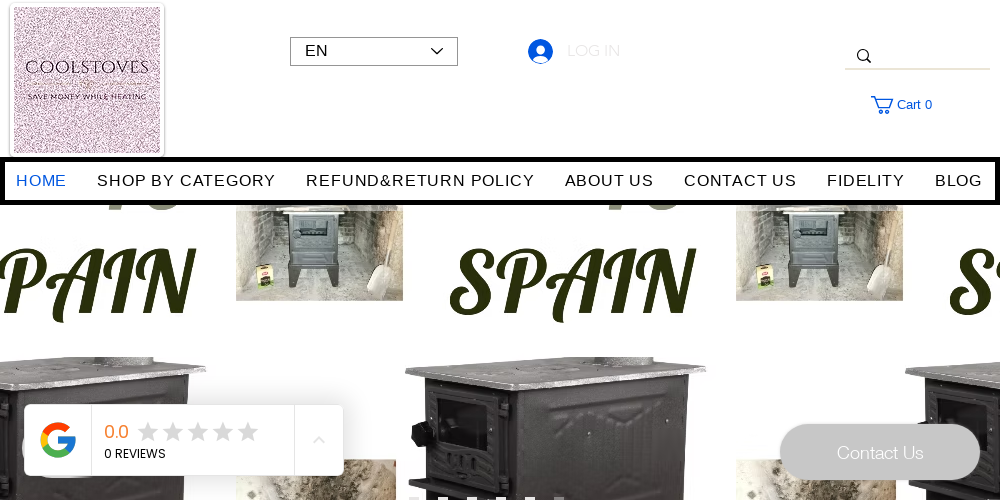

Retrieved custom window size
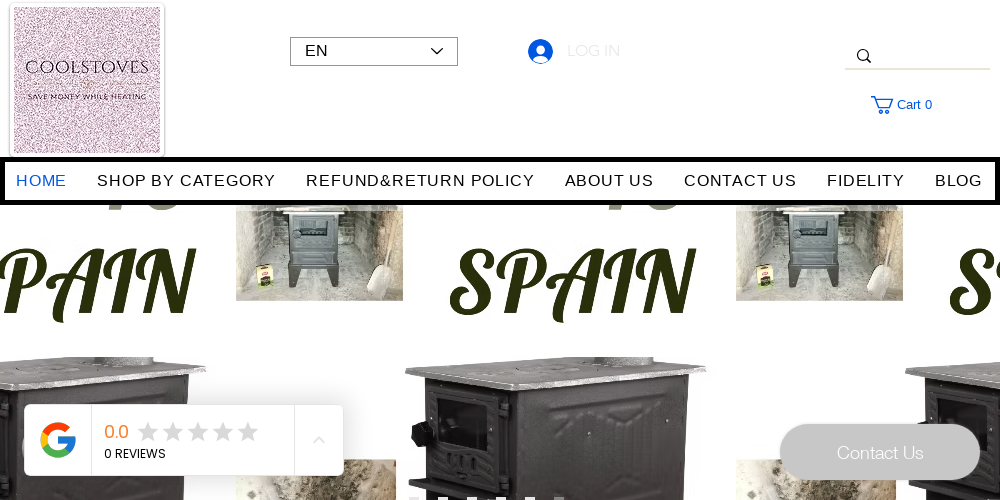

Waited 2 seconds with custom window dimensions
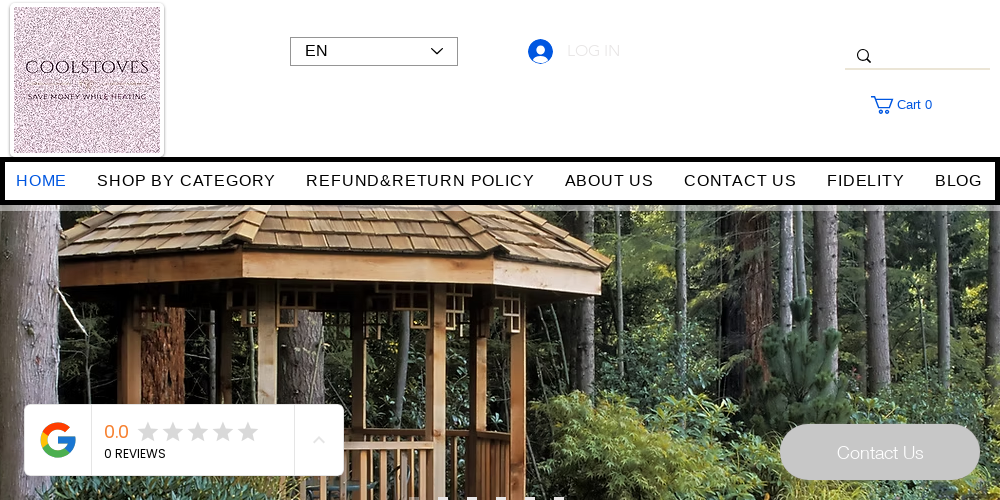

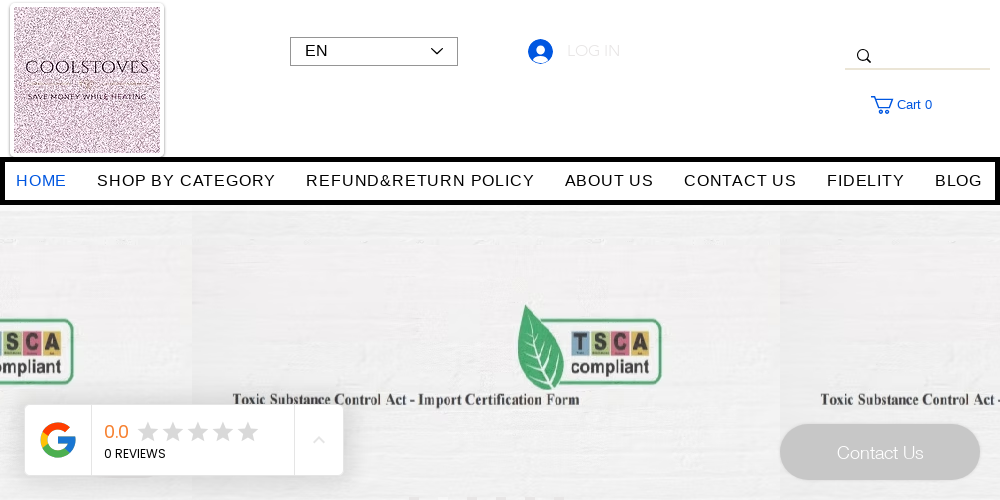